Tests alert popup handling by clicking on a tab, triggering a confirmation alert, and dismissing it

Starting URL: https://demo.automationtesting.in/Alerts.html

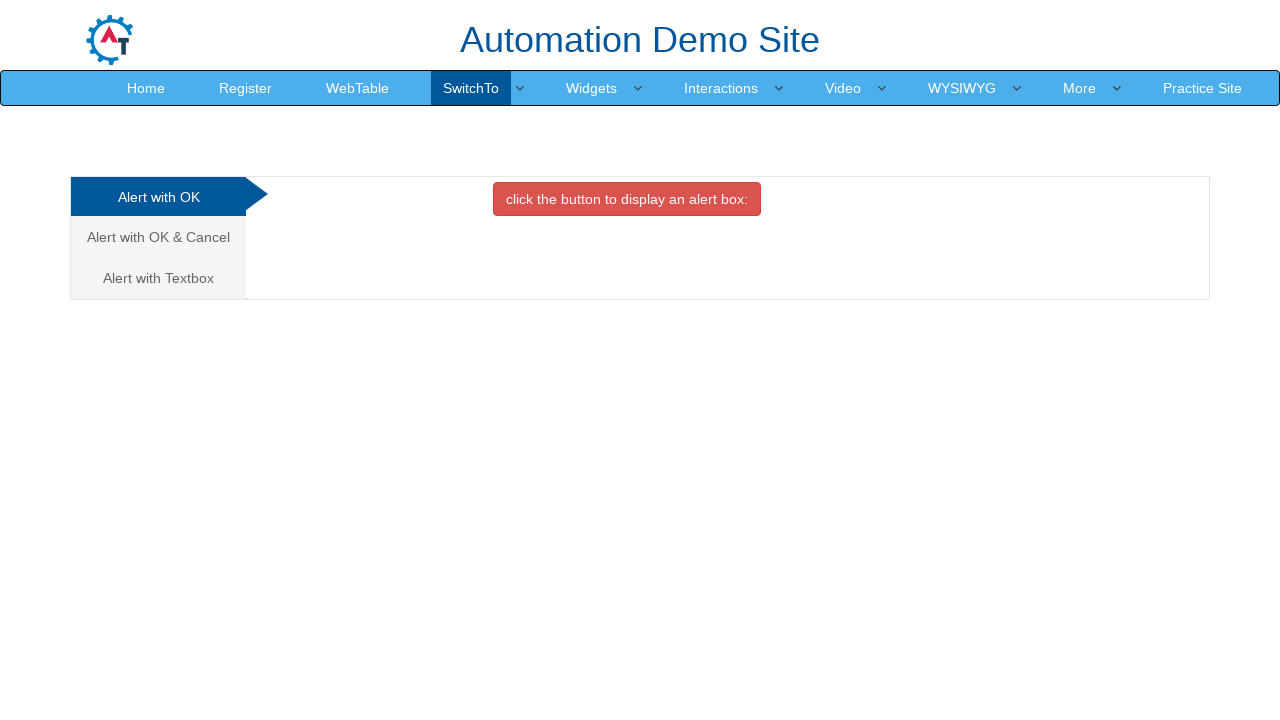

Clicked on the second analytics link to access Alert with OK & Cancel tab at (158, 237) on (//a[@class='analystic'])[2]
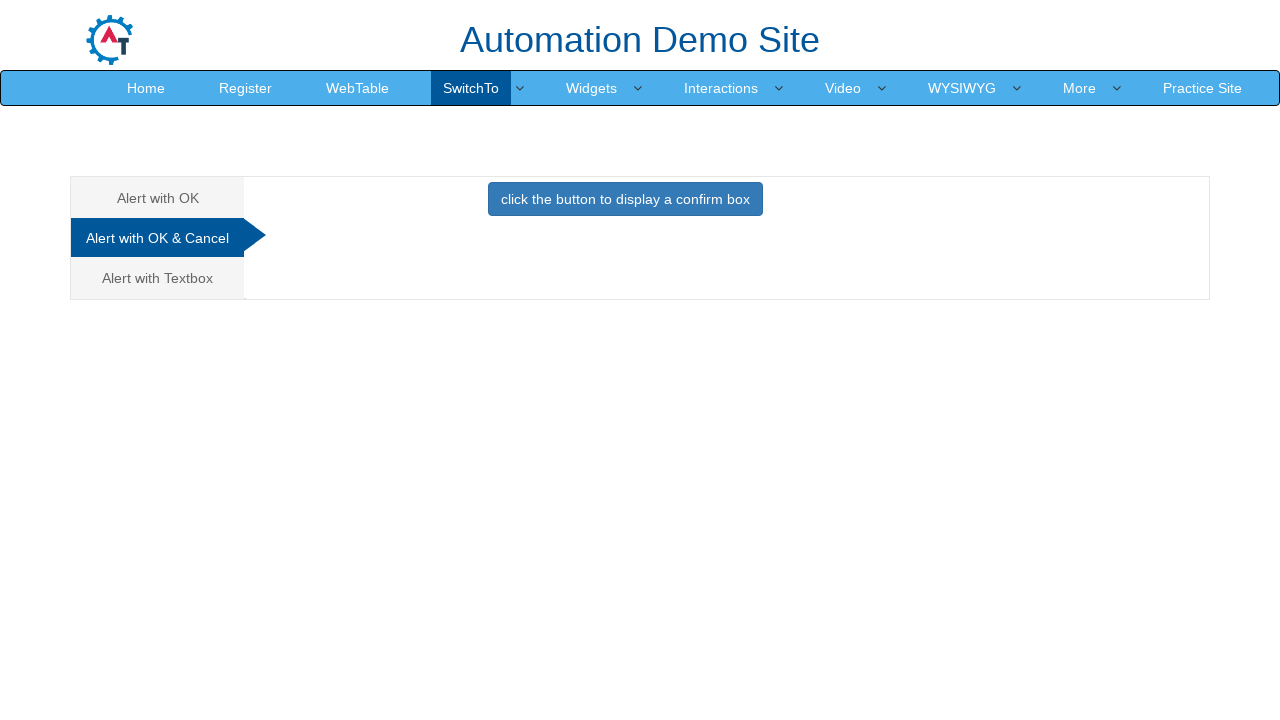

Clicked button to trigger confirmation alert at (625, 199) on button.btn.btn-primary
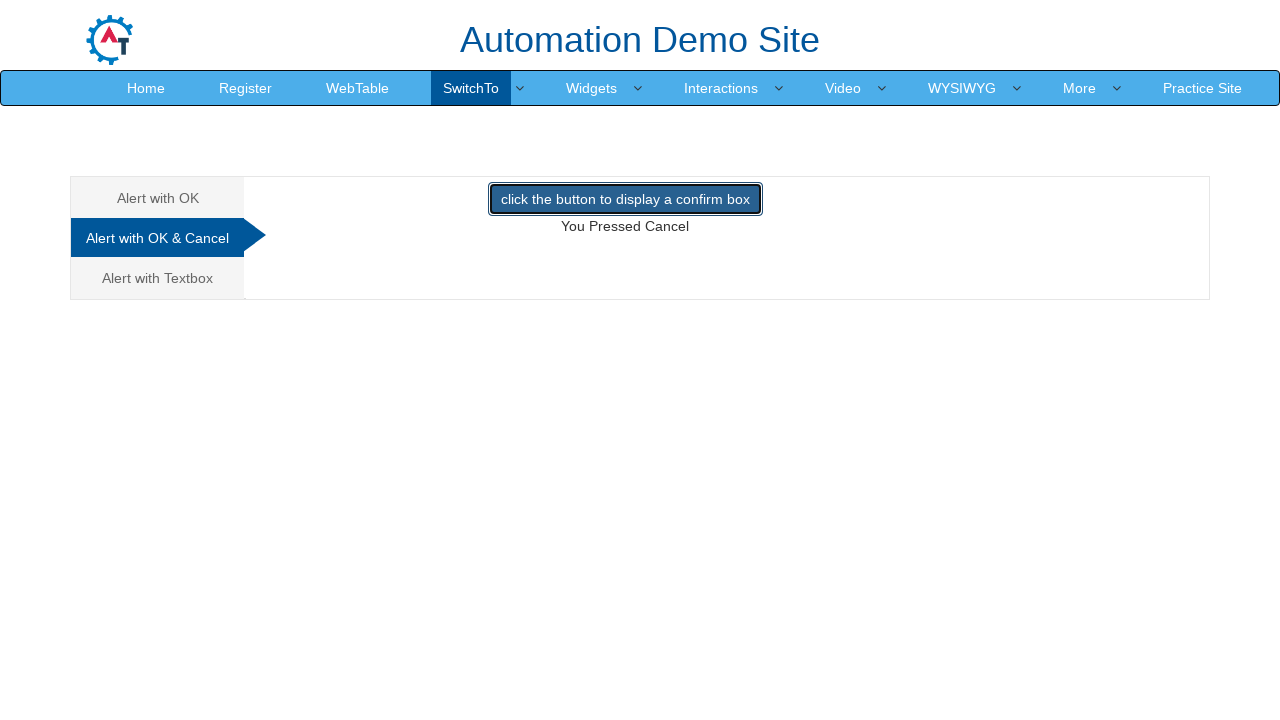

Set up dialog handler to dismiss confirmation alert
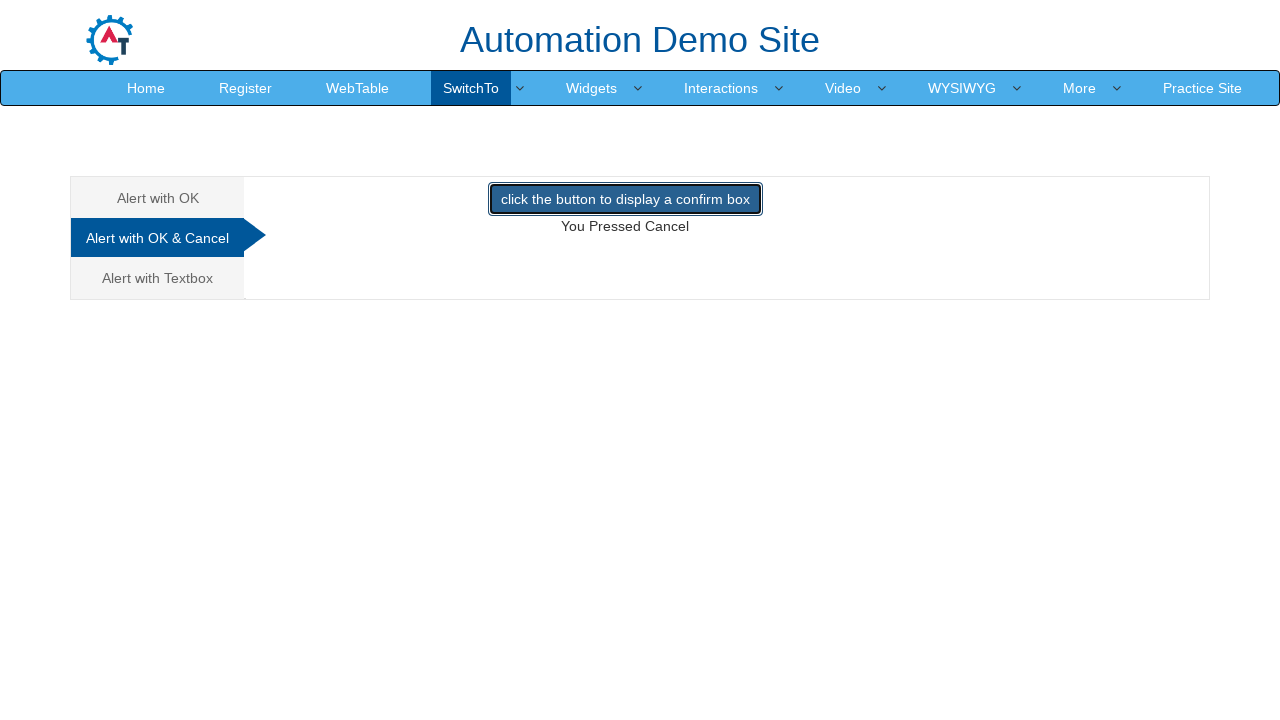

Waited for demo element to update after dismissing alert
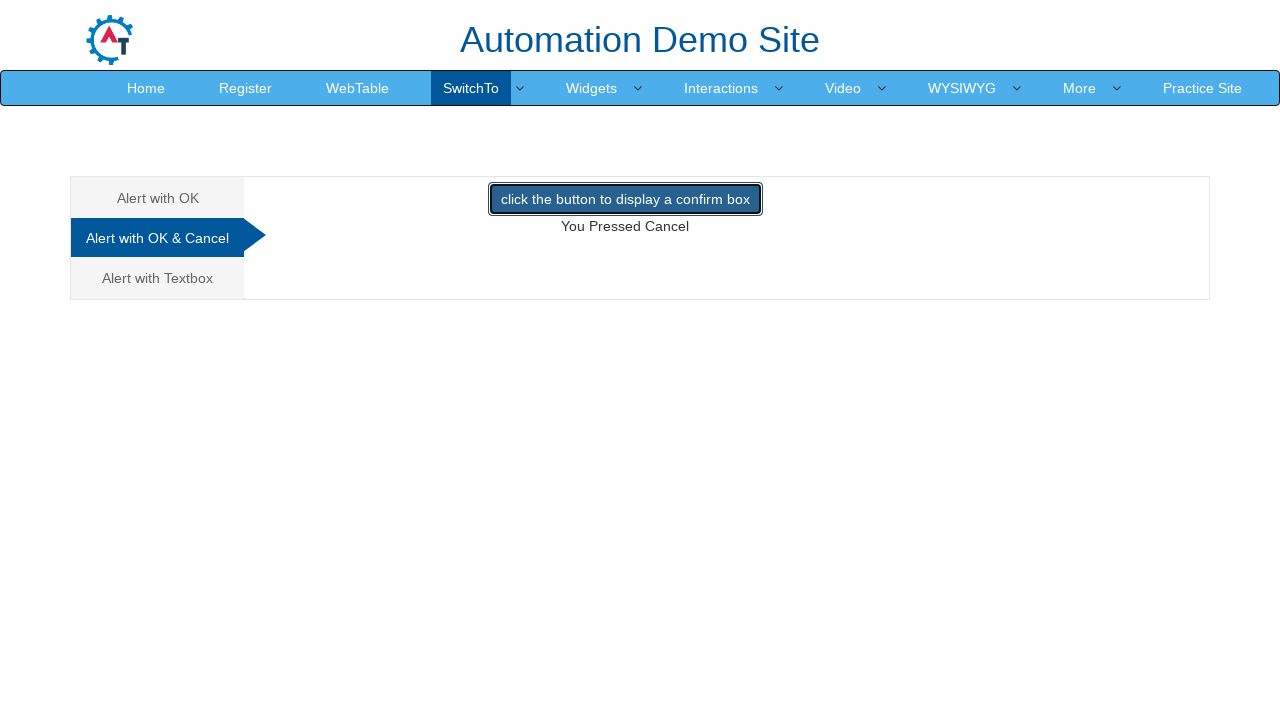

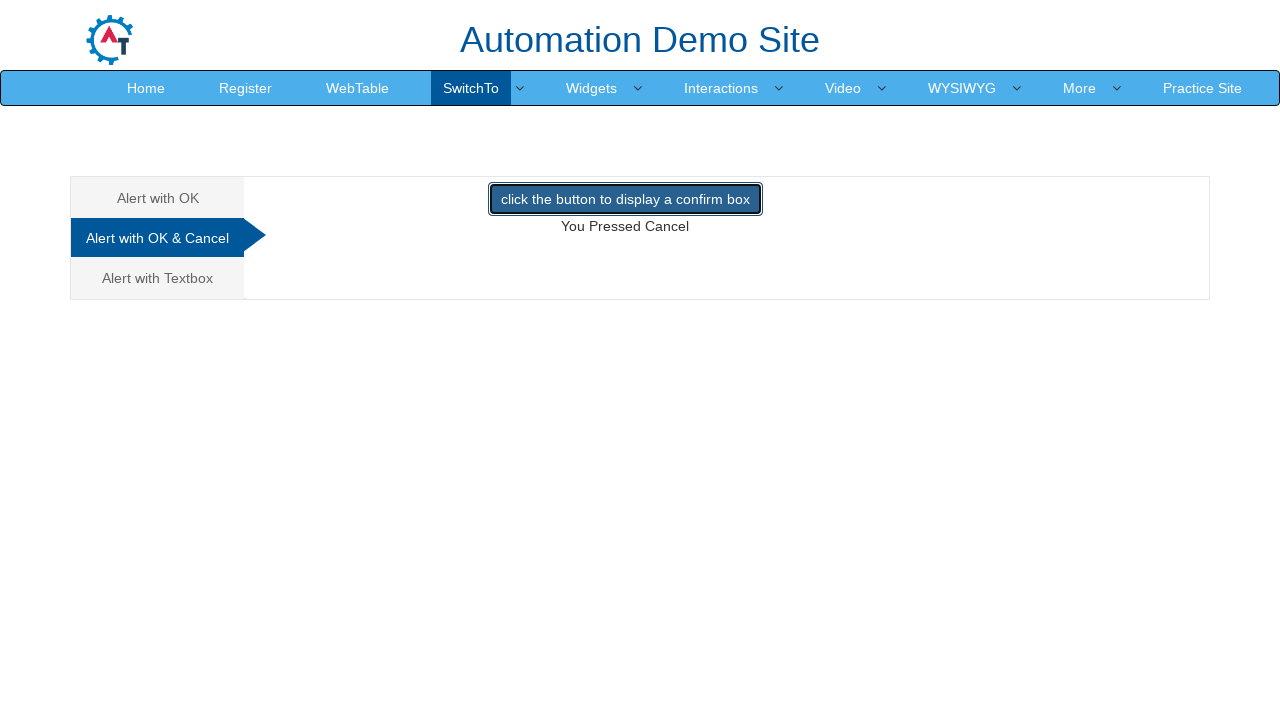